Tests a page with implicit wait functionality by clicking a verify button and checking for a success message

Starting URL: http://suninjuly.github.io/wait1.html

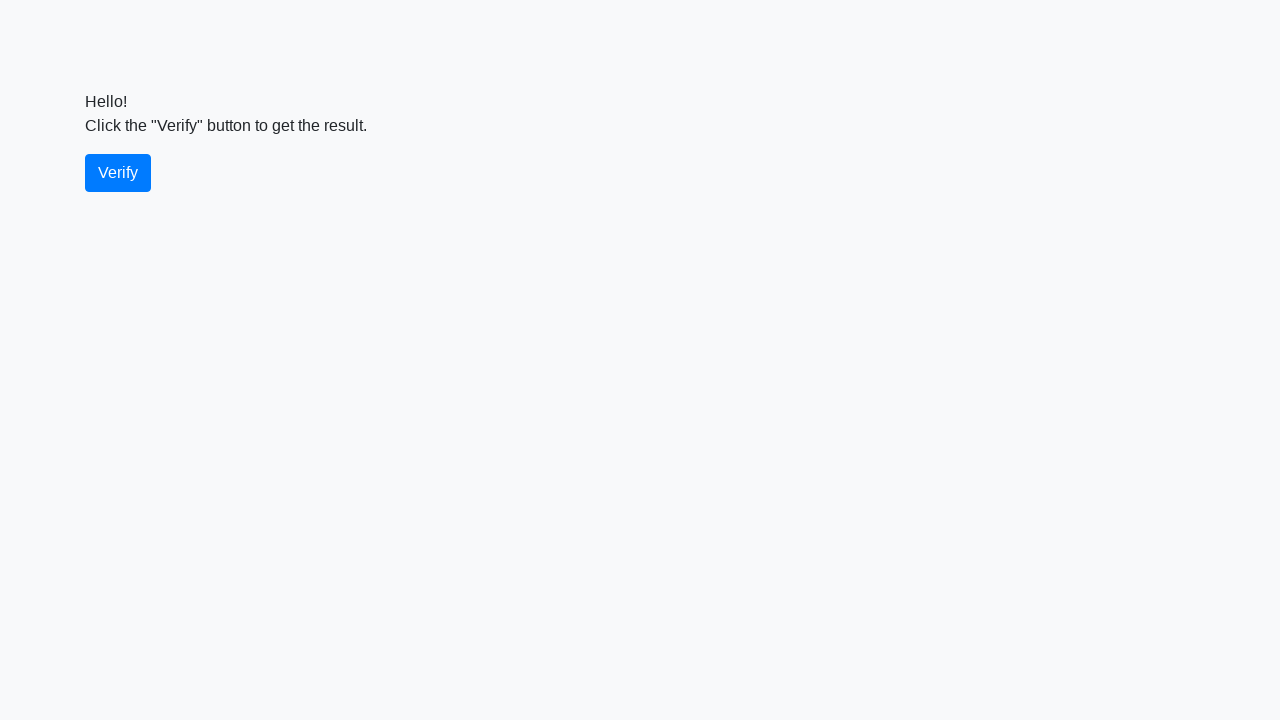

Clicked the verify button at (118, 173) on #verify
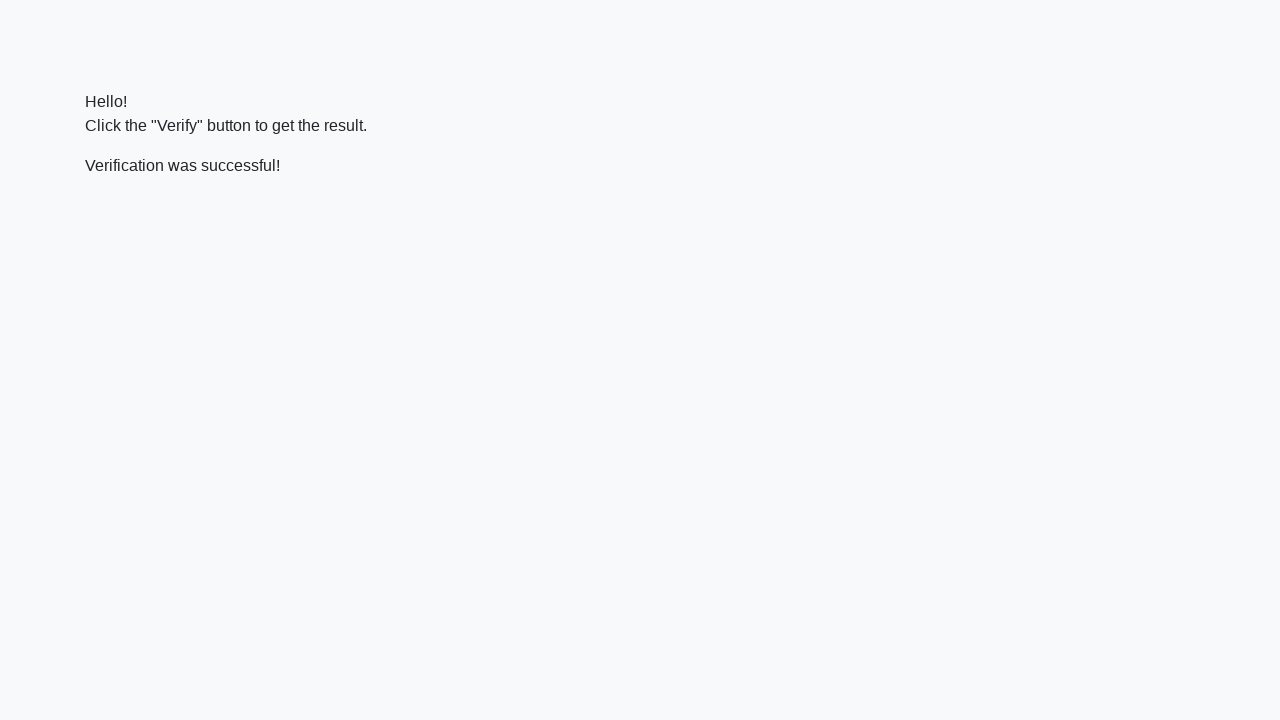

Success message element appeared
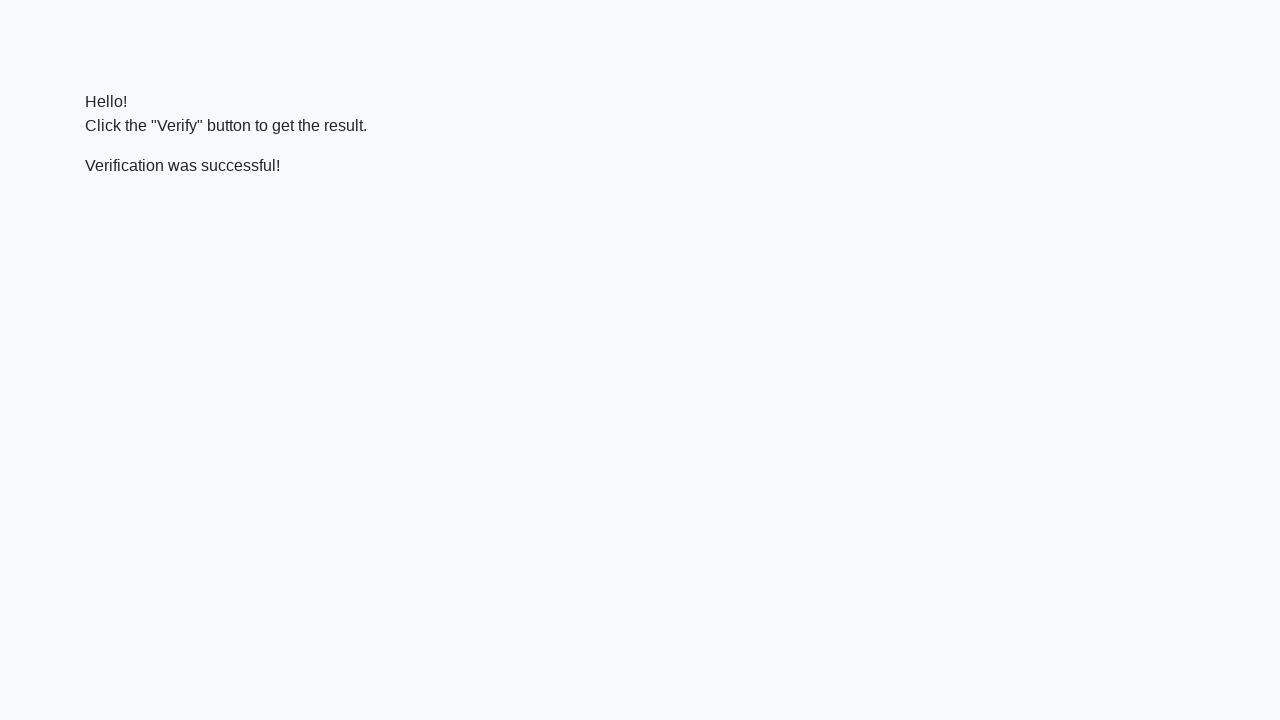

Verified that success message contains 'successful'
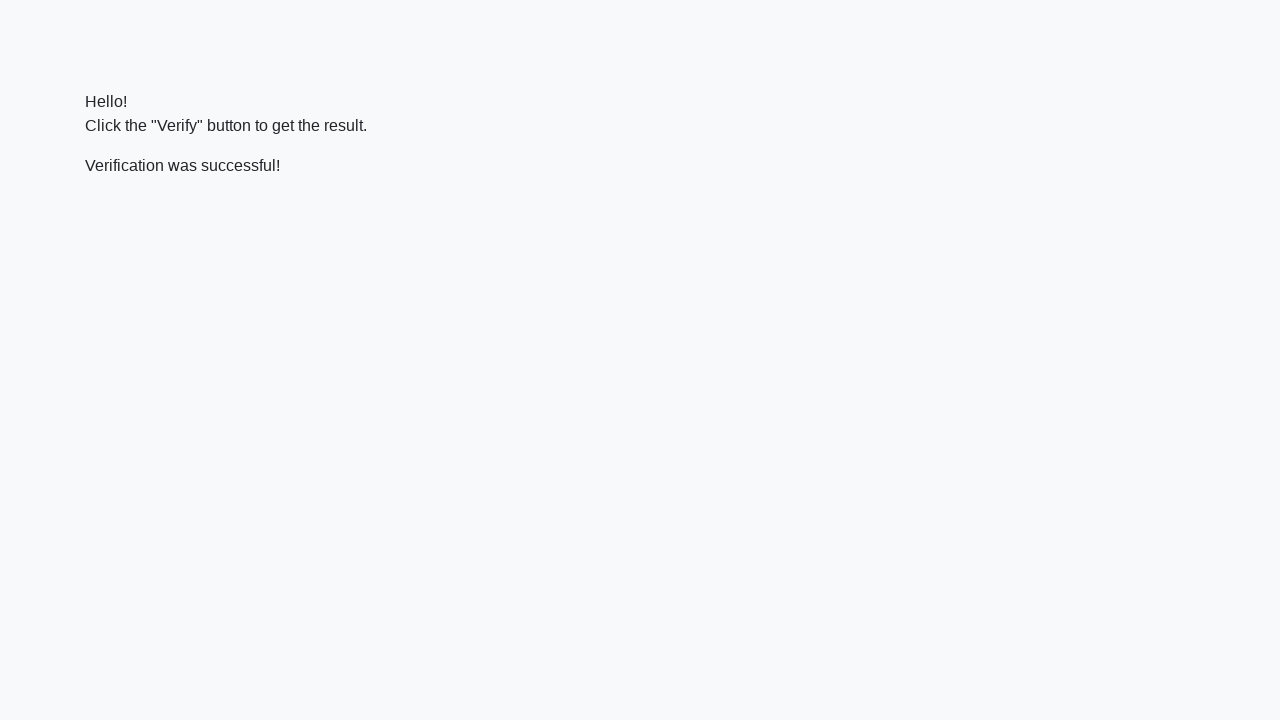

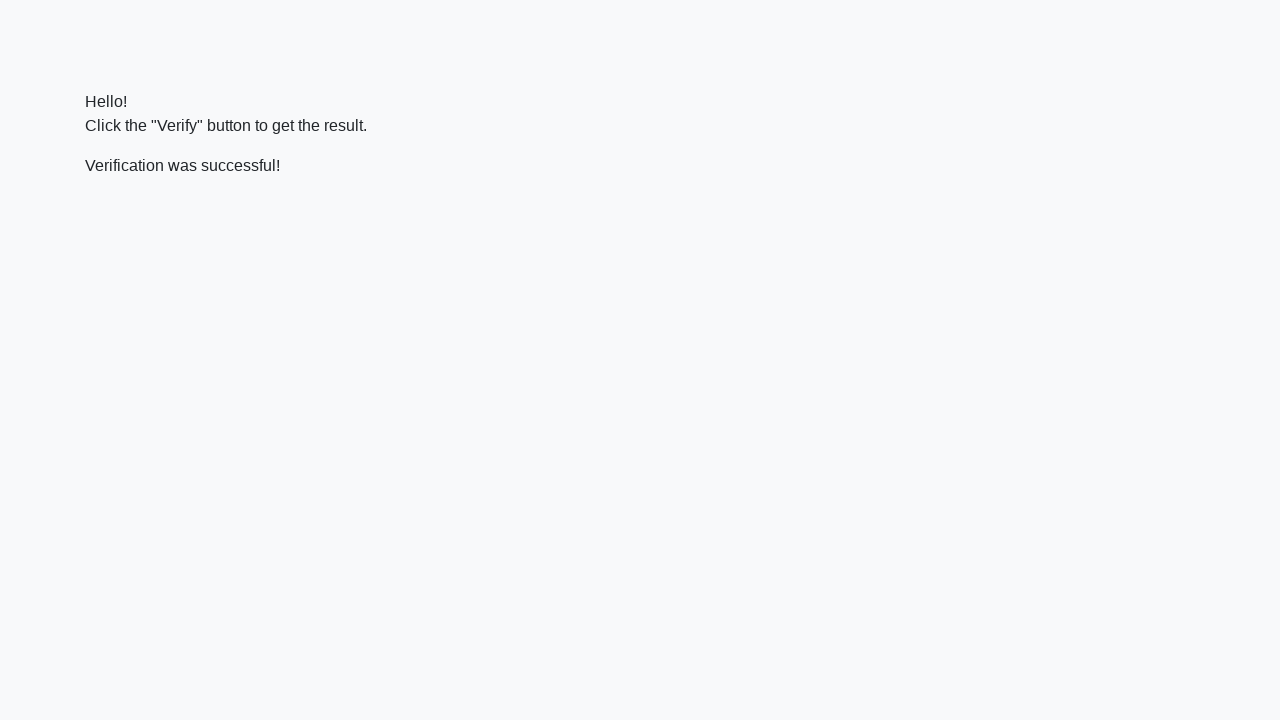